Tests dropdown selection functionality by selecting options from an IDE dropdown element using index-based selection.

Starting URL: https://www.hyrtutorials.com/p/html-dropdown-elements-practice.html

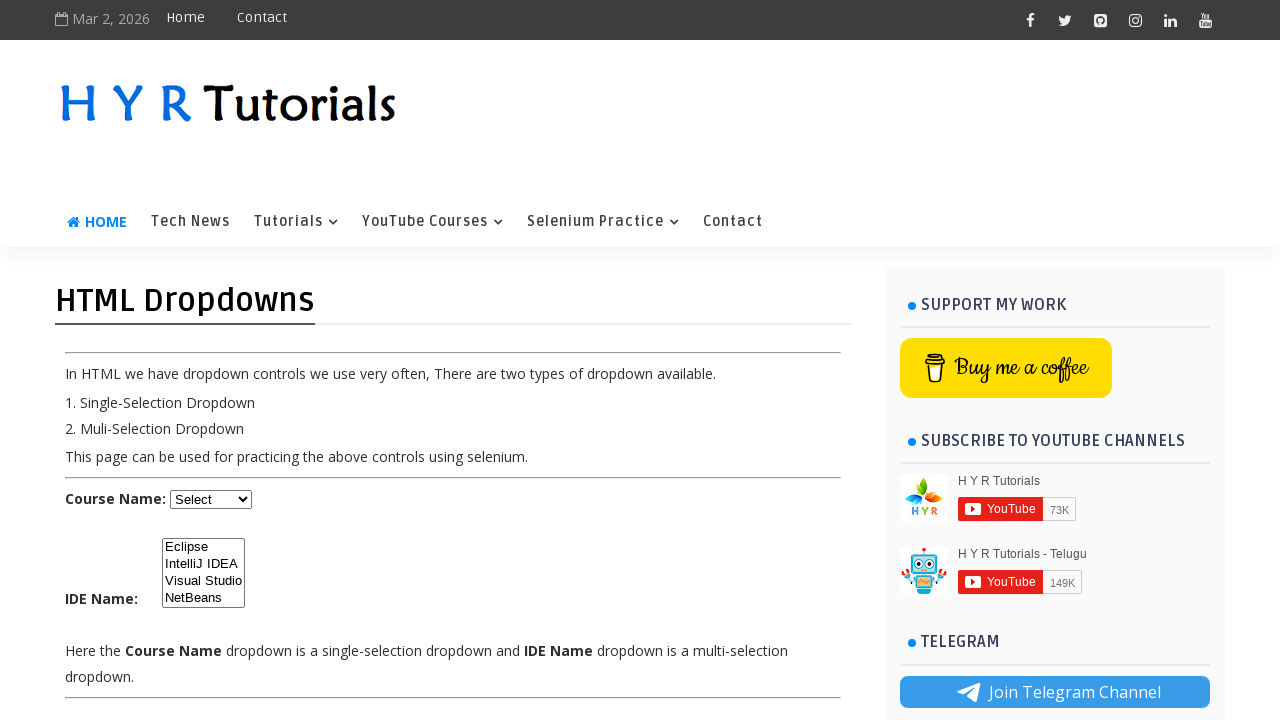

IDE dropdown element became visible
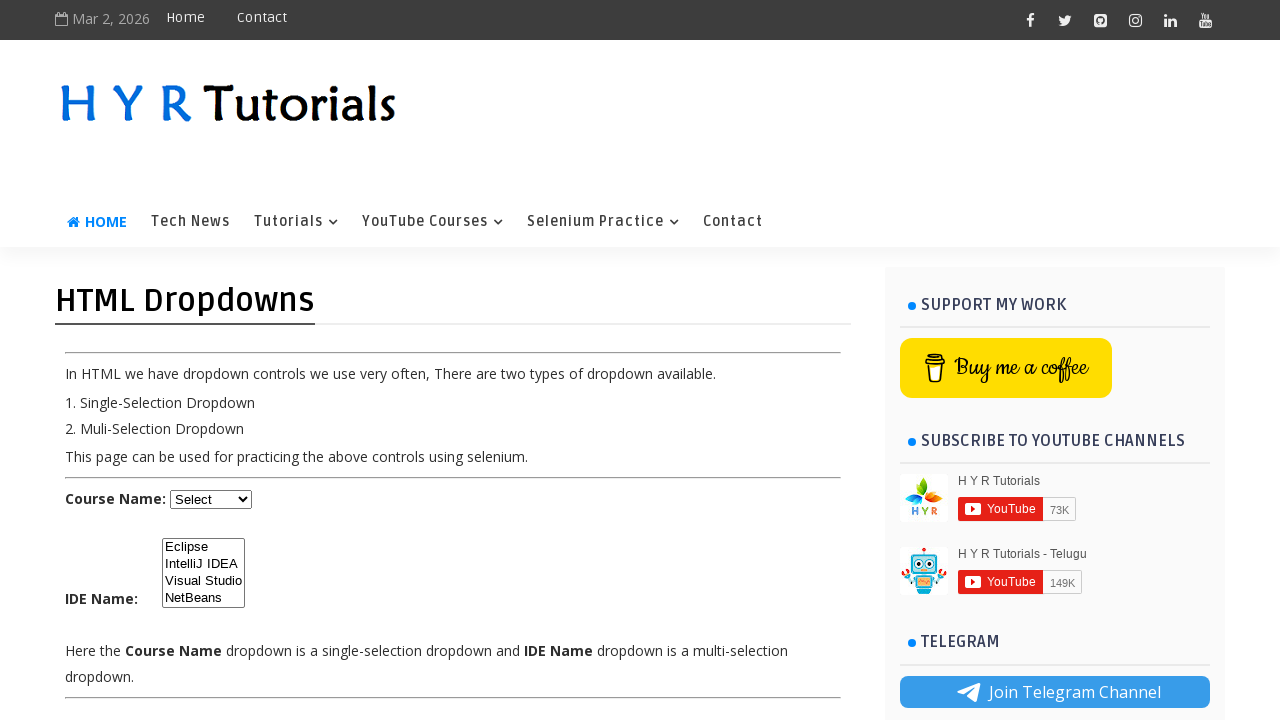

Selected second option (index 1) from IDE dropdown on #ide
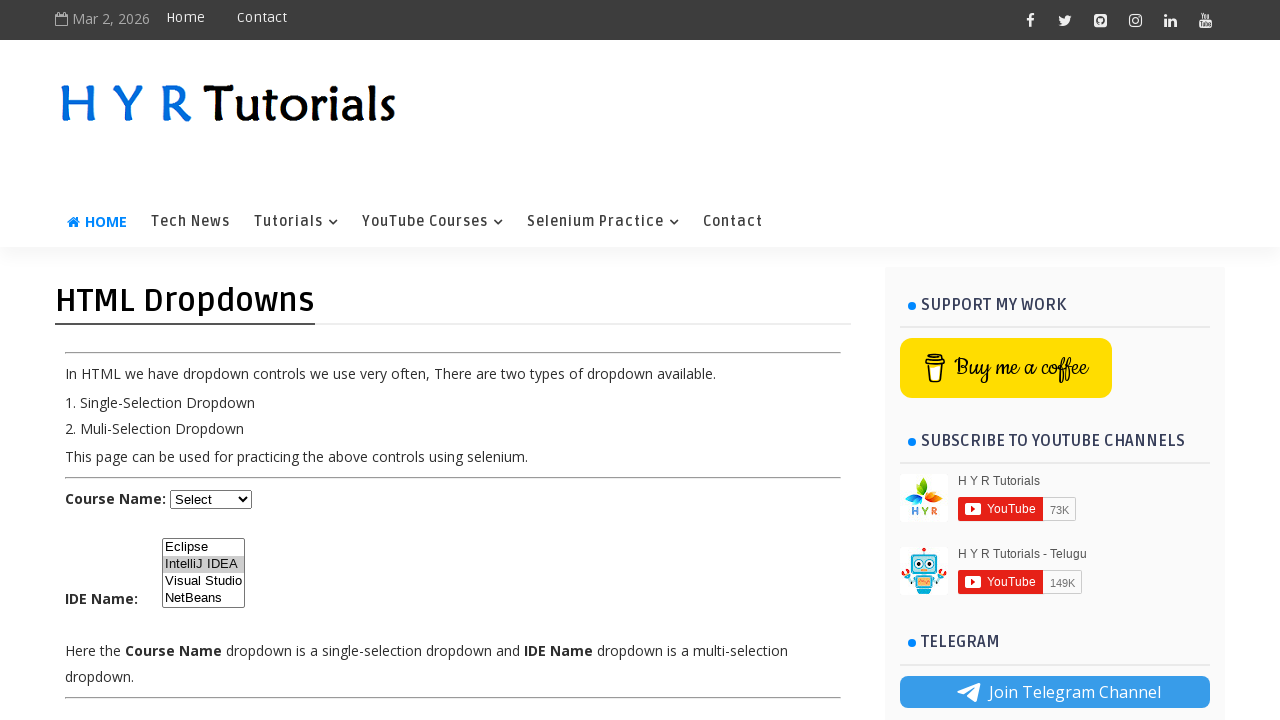

Selected third option (index 2) from IDE dropdown on #ide
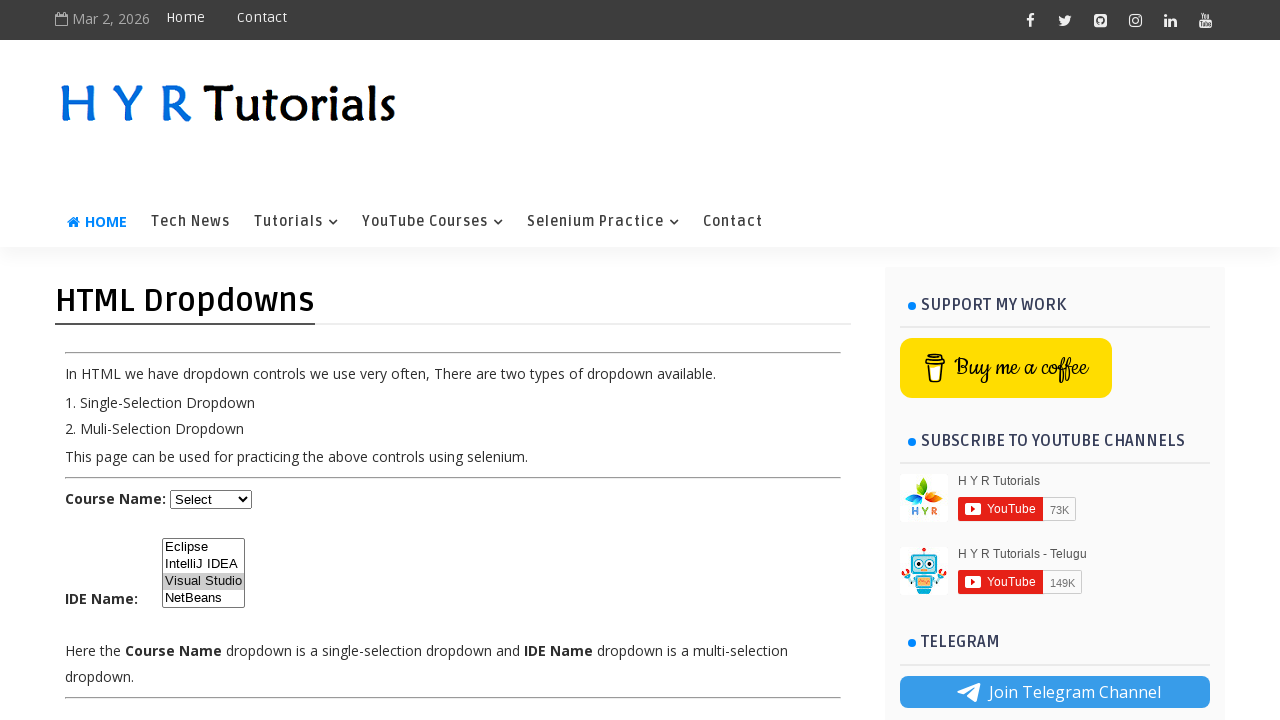

Waited 500ms to verify selection
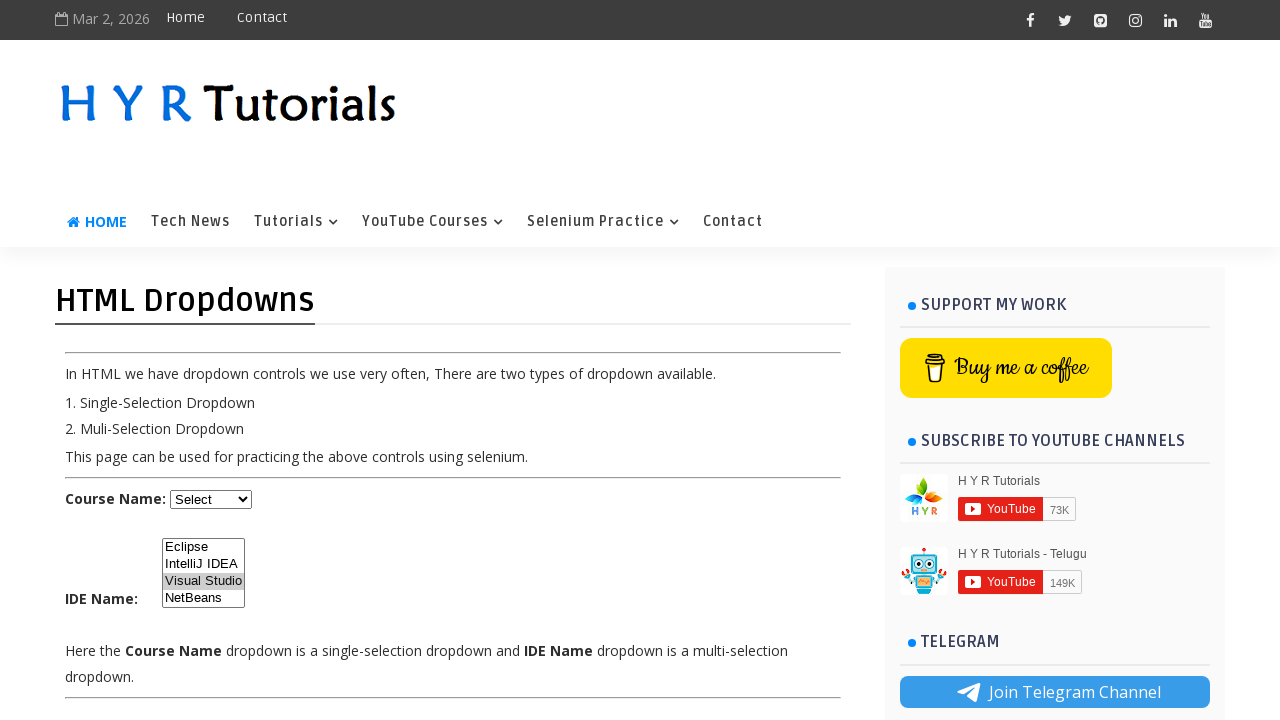

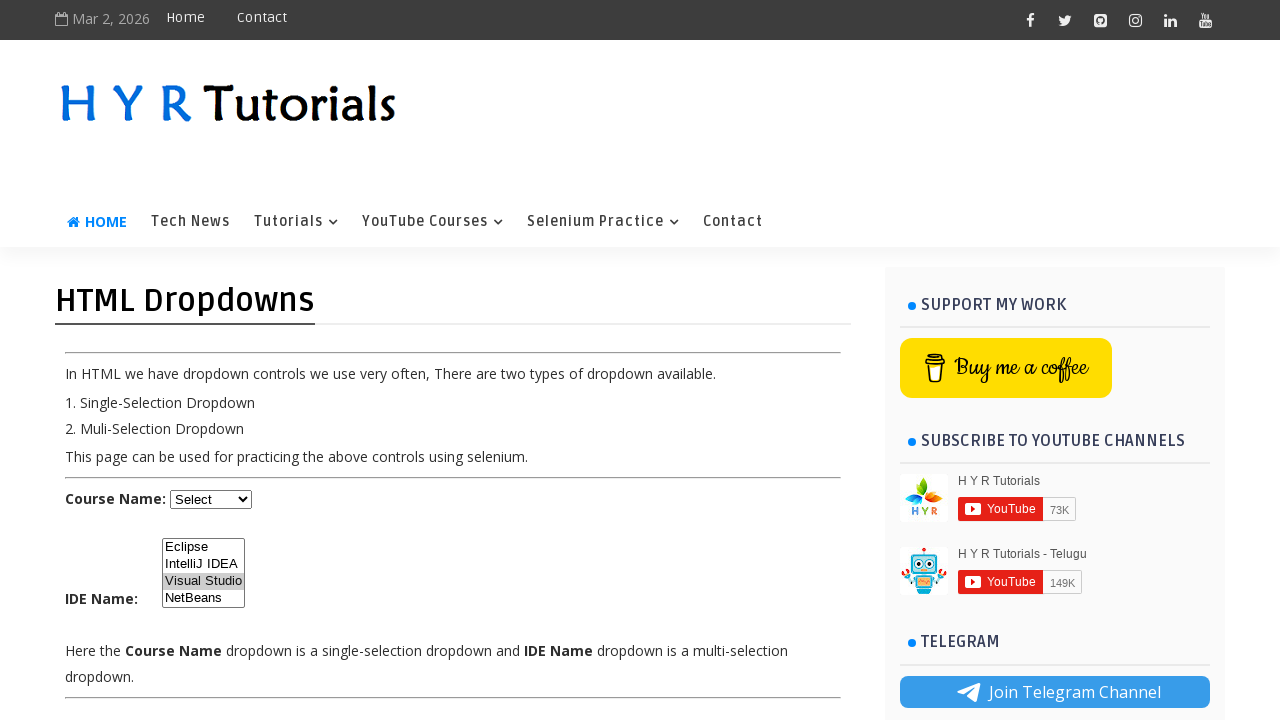